Tests marking all todo items as completed using the toggle all checkbox

Starting URL: https://demo.playwright.dev/todomvc

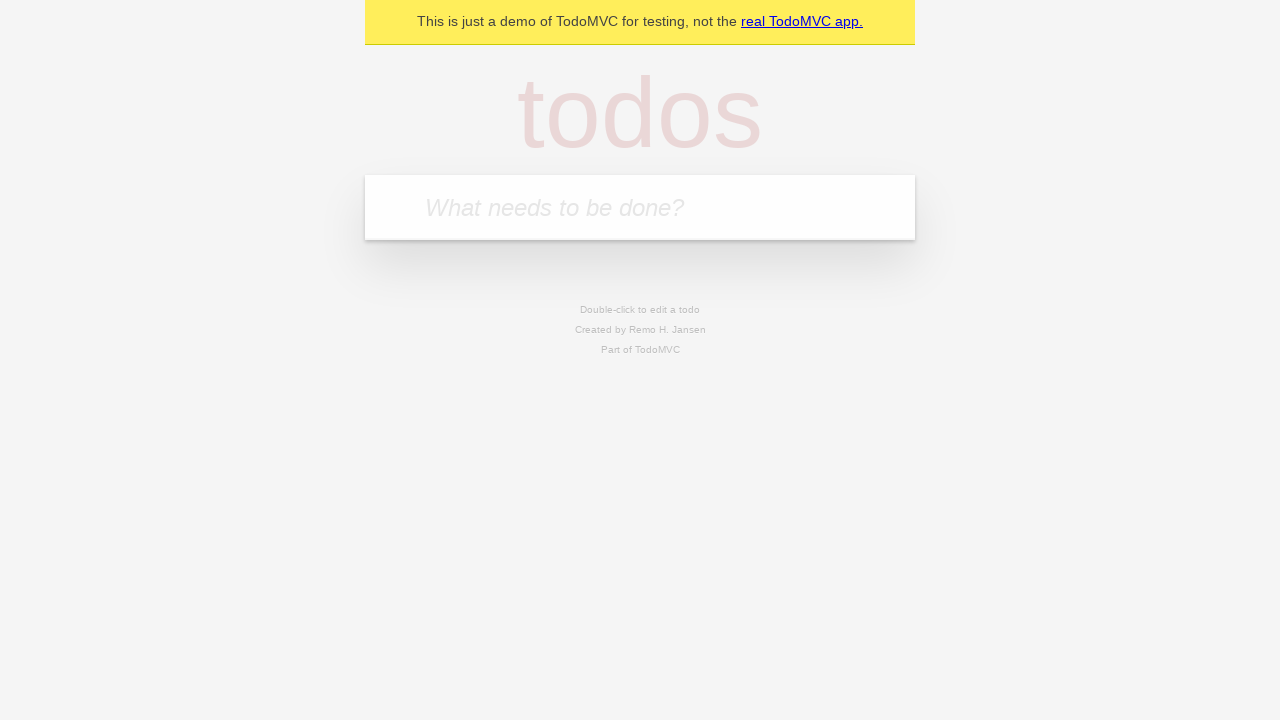

Filled todo input with 'buy some cheese' on internal:attr=[placeholder="What needs to be done?"i]
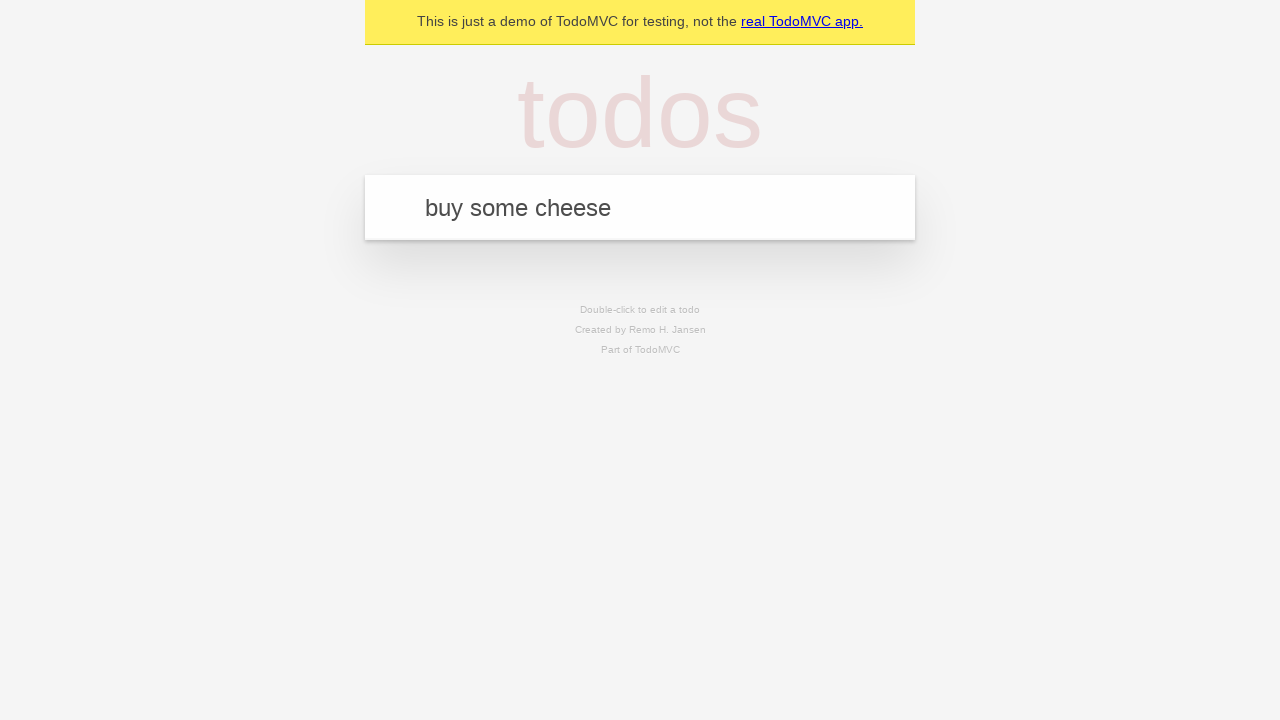

Pressed Enter to add first todo item on internal:attr=[placeholder="What needs to be done?"i]
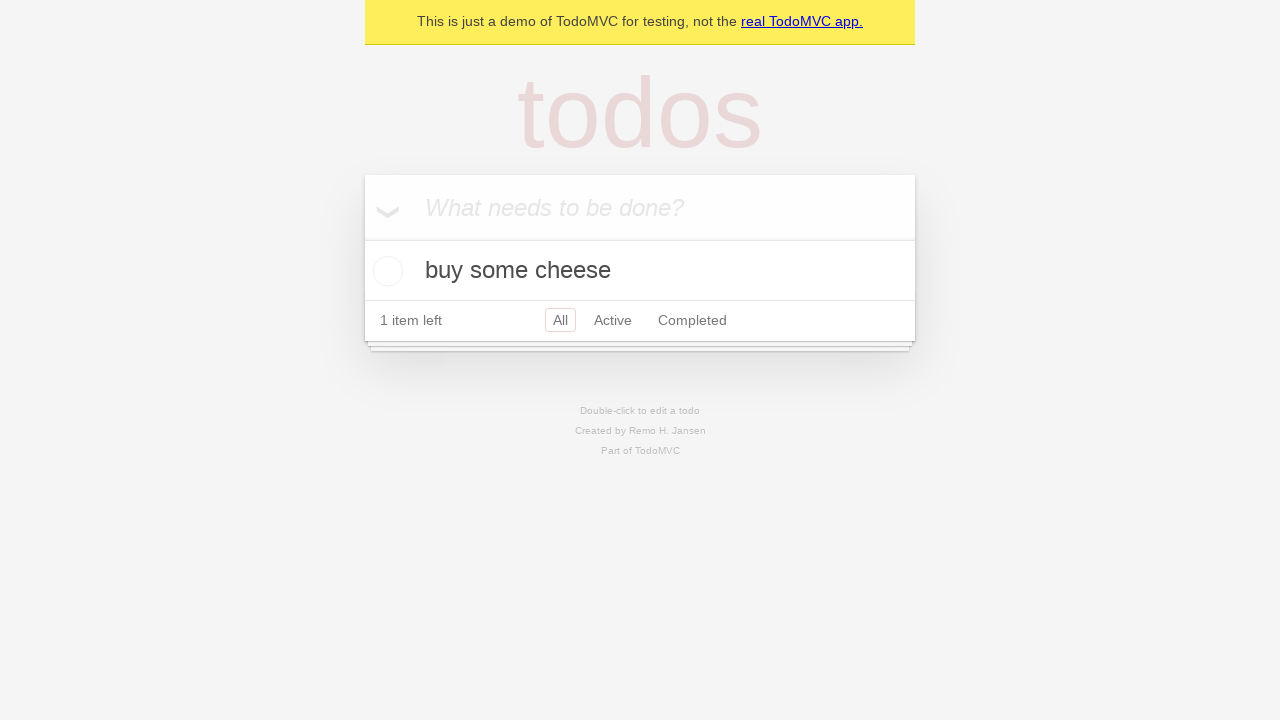

Filled todo input with 'feed the cat' on internal:attr=[placeholder="What needs to be done?"i]
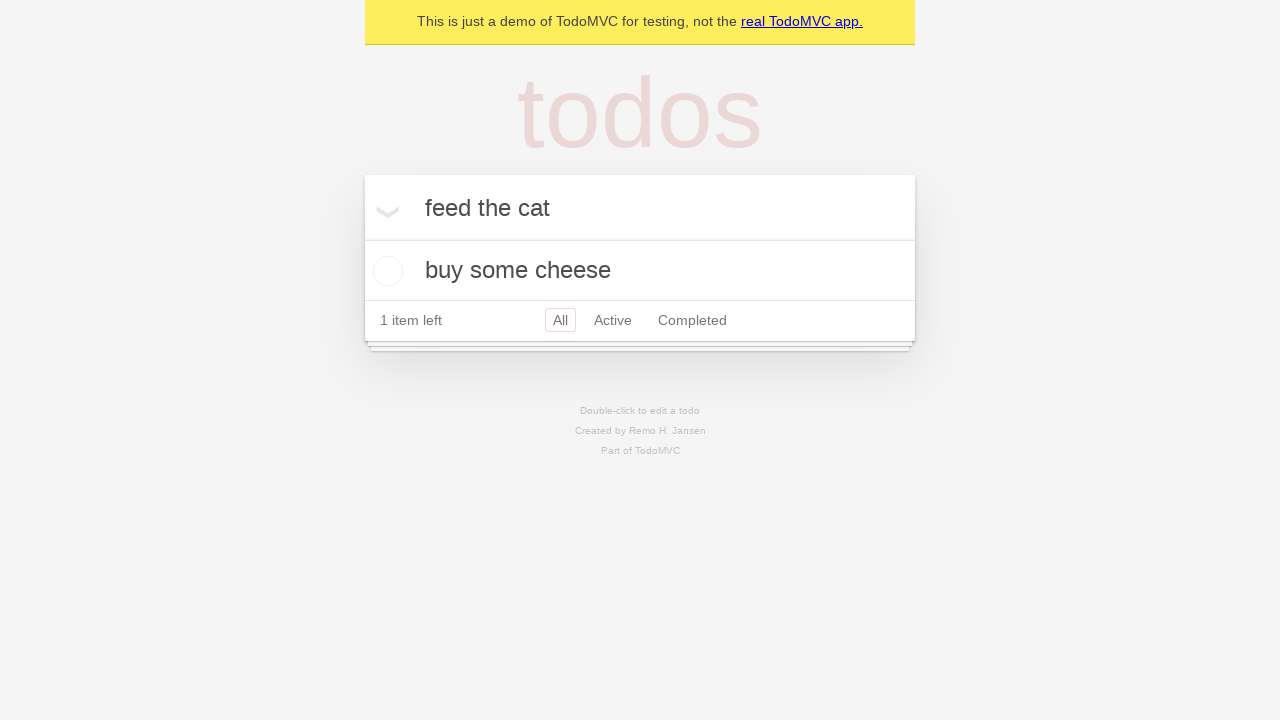

Pressed Enter to add second todo item on internal:attr=[placeholder="What needs to be done?"i]
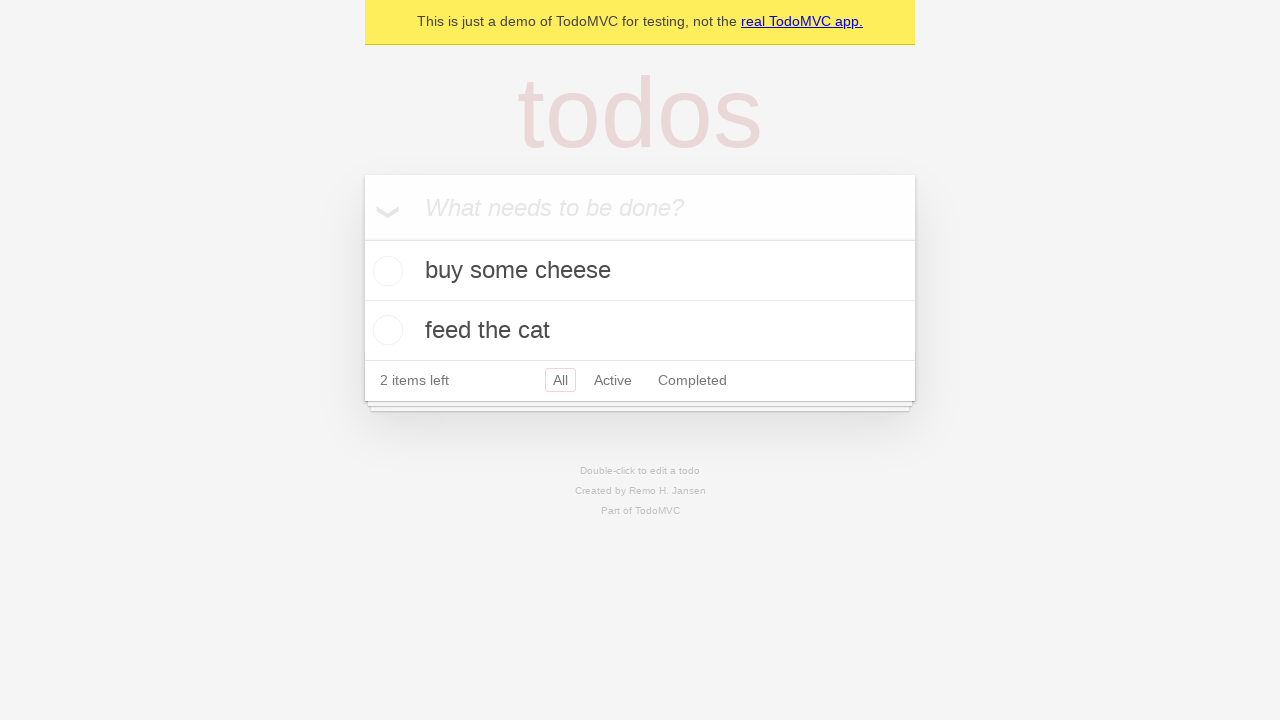

Filled todo input with 'book a doctors appointment' on internal:attr=[placeholder="What needs to be done?"i]
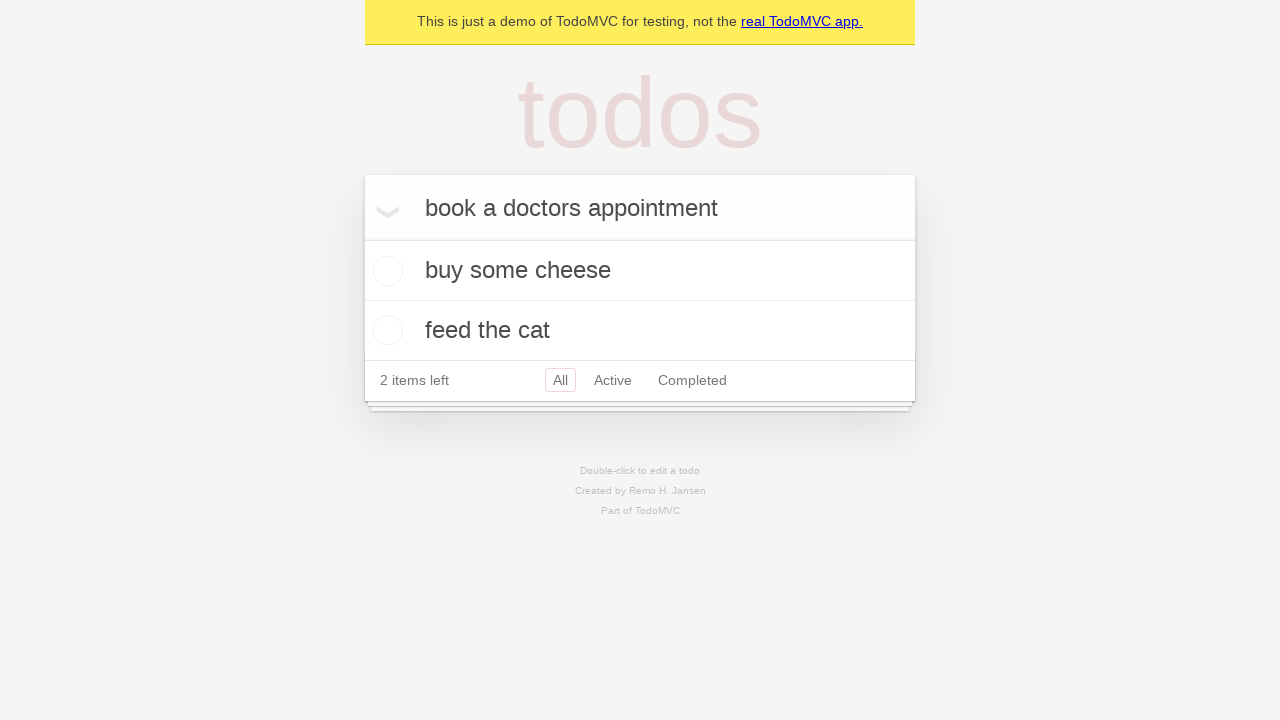

Pressed Enter to add third todo item on internal:attr=[placeholder="What needs to be done?"i]
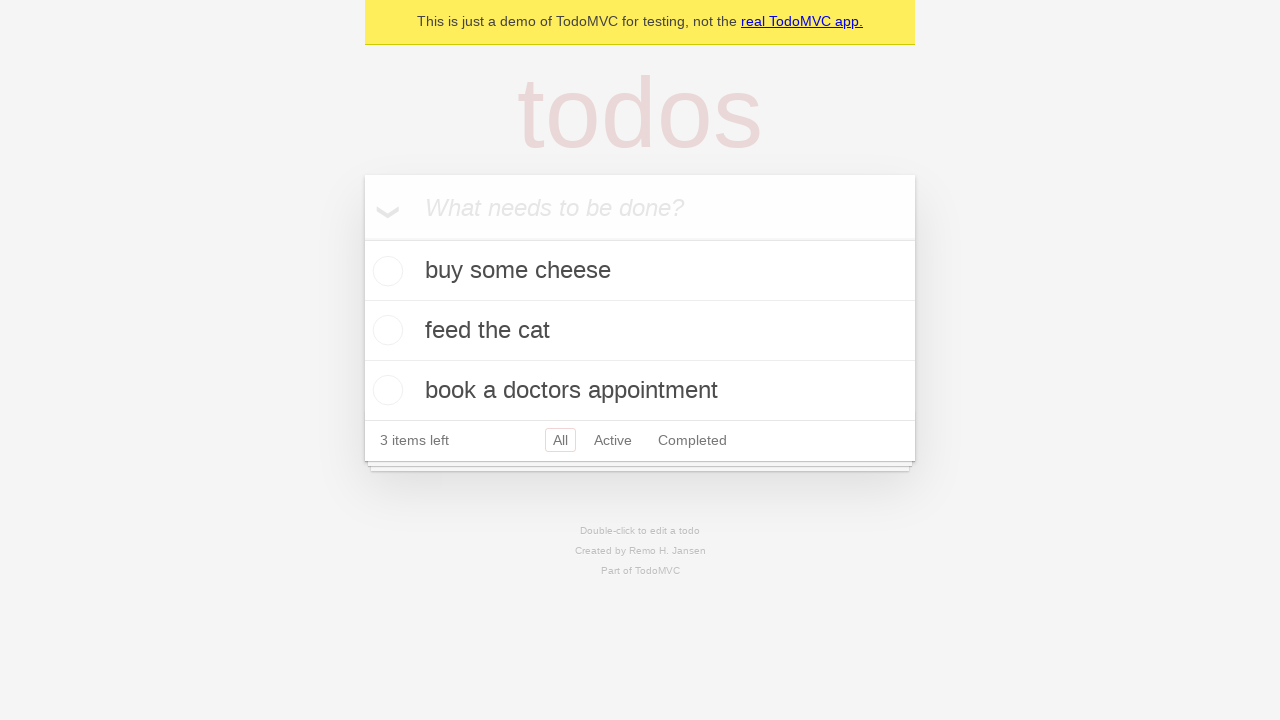

Checked 'Mark all as complete' checkbox to mark all items as completed at (362, 238) on internal:label="Mark all as complete"i
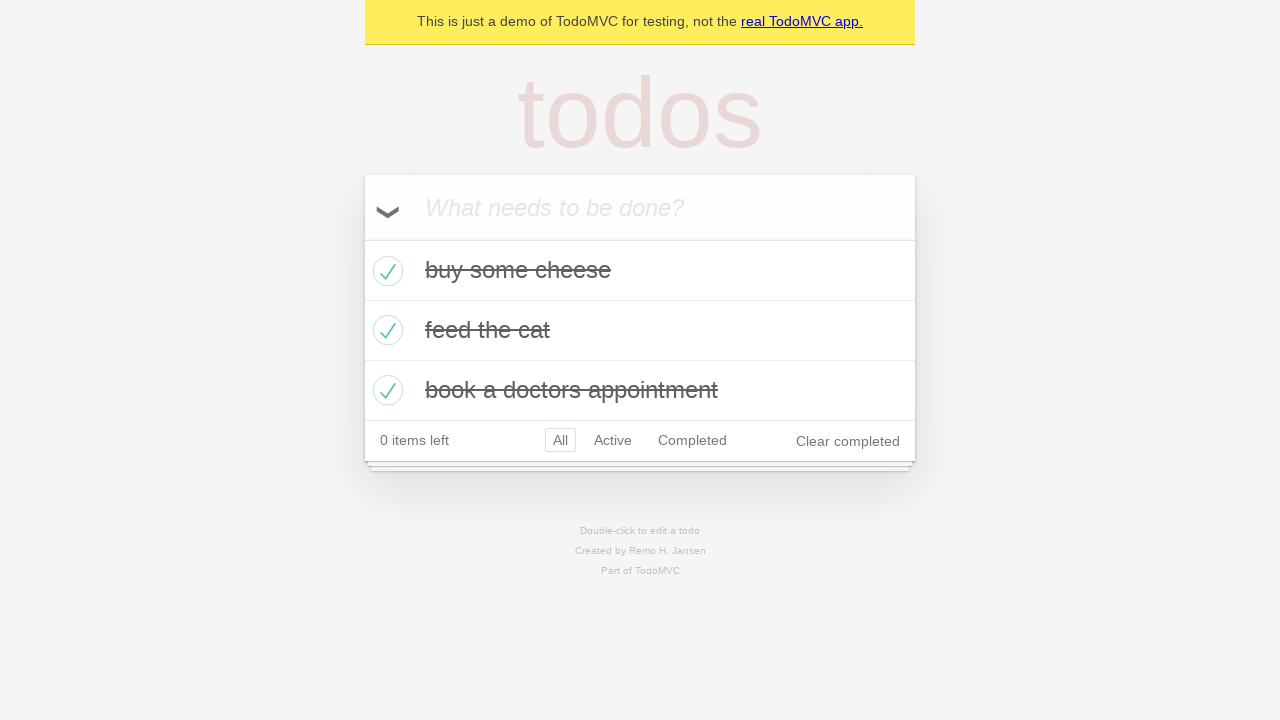

Waited for todo items to be marked as completed
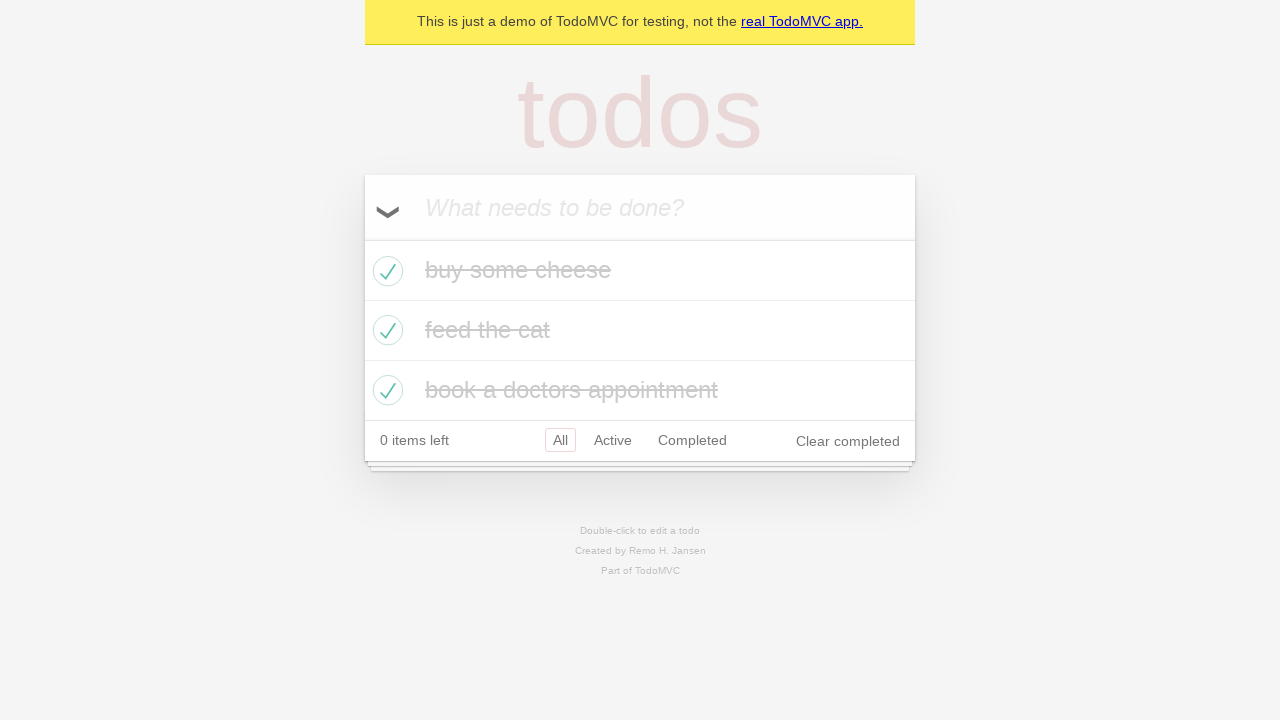

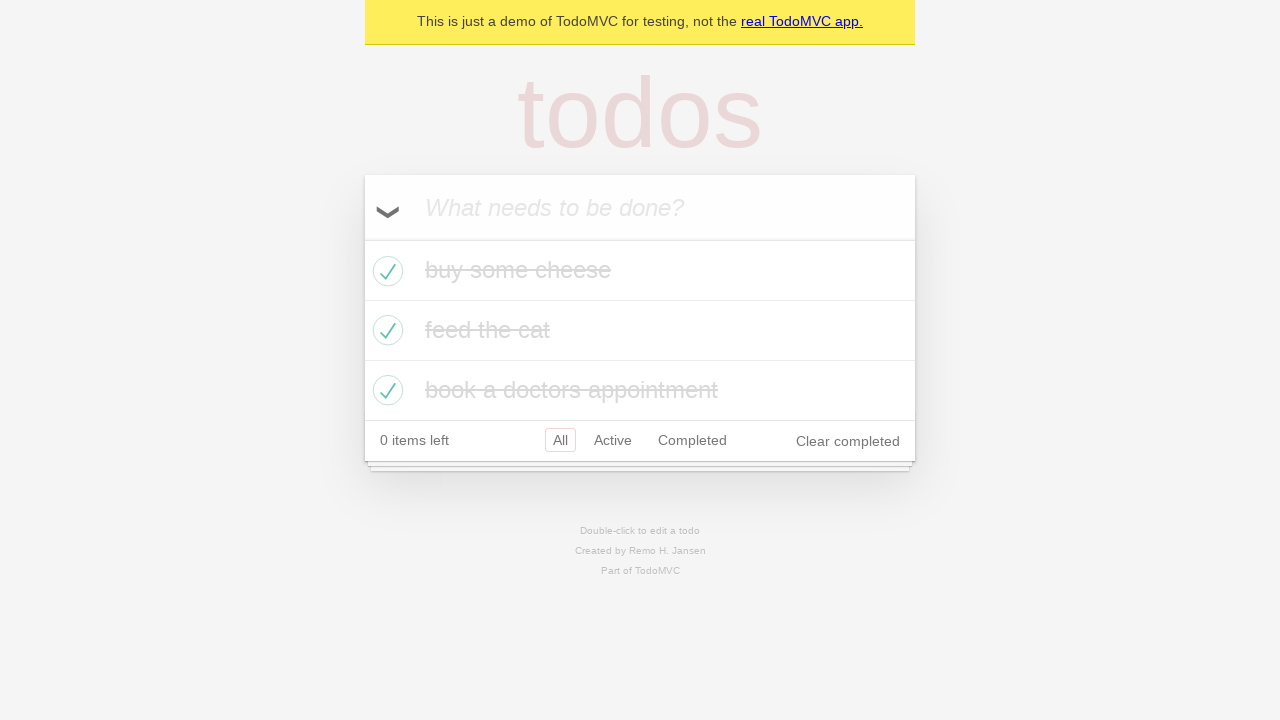